Tests the chess move calculator by loading a chess position via FEN notation in the URL, clicking the "Calculate Next Move" button, and waiting for the calculated move suggestions to appear.

Starting URL: https://nextchessmove.com/?fen=rnbqkbnr/pppppppp/8/8/4P3/8/PPPP1PPP/RNBQKBNR%20w%20KQkq%20-%200%201

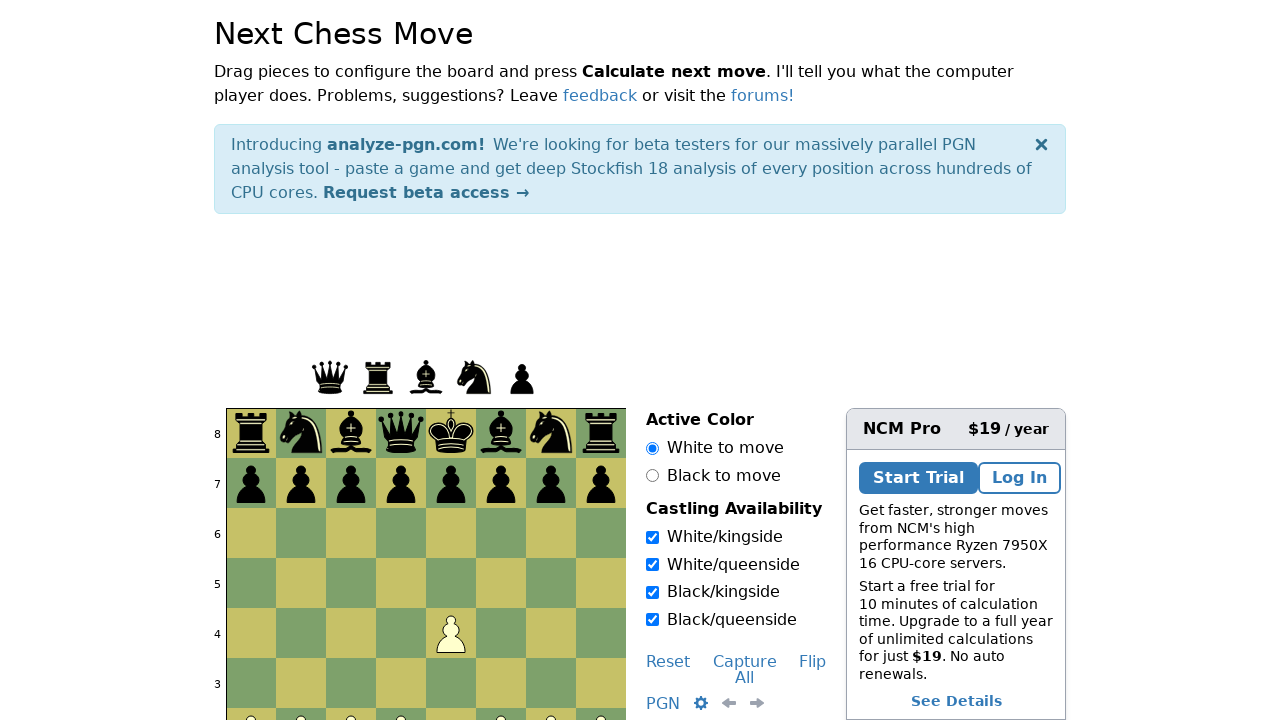

Navigated to chess move calculator with FEN position
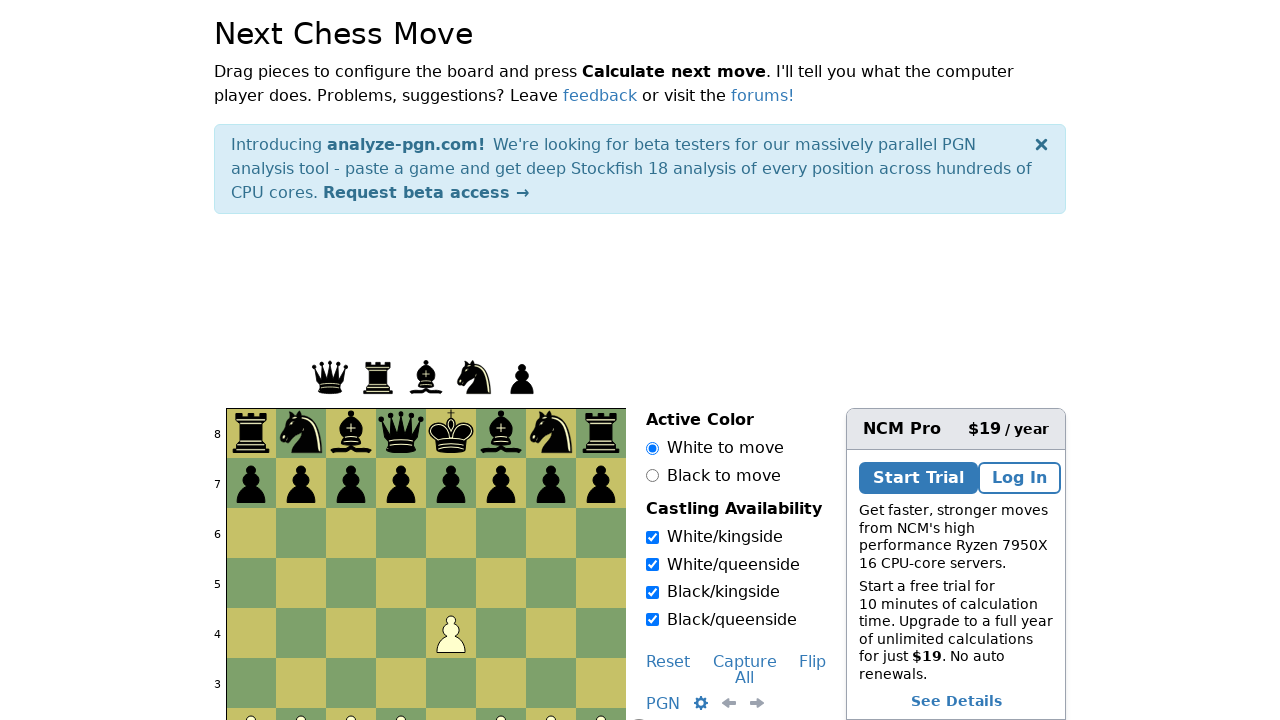

Clicked the 'Calculate Next Move' button at (728, 360) on xpath=//button[text()='Calculate Next Move']
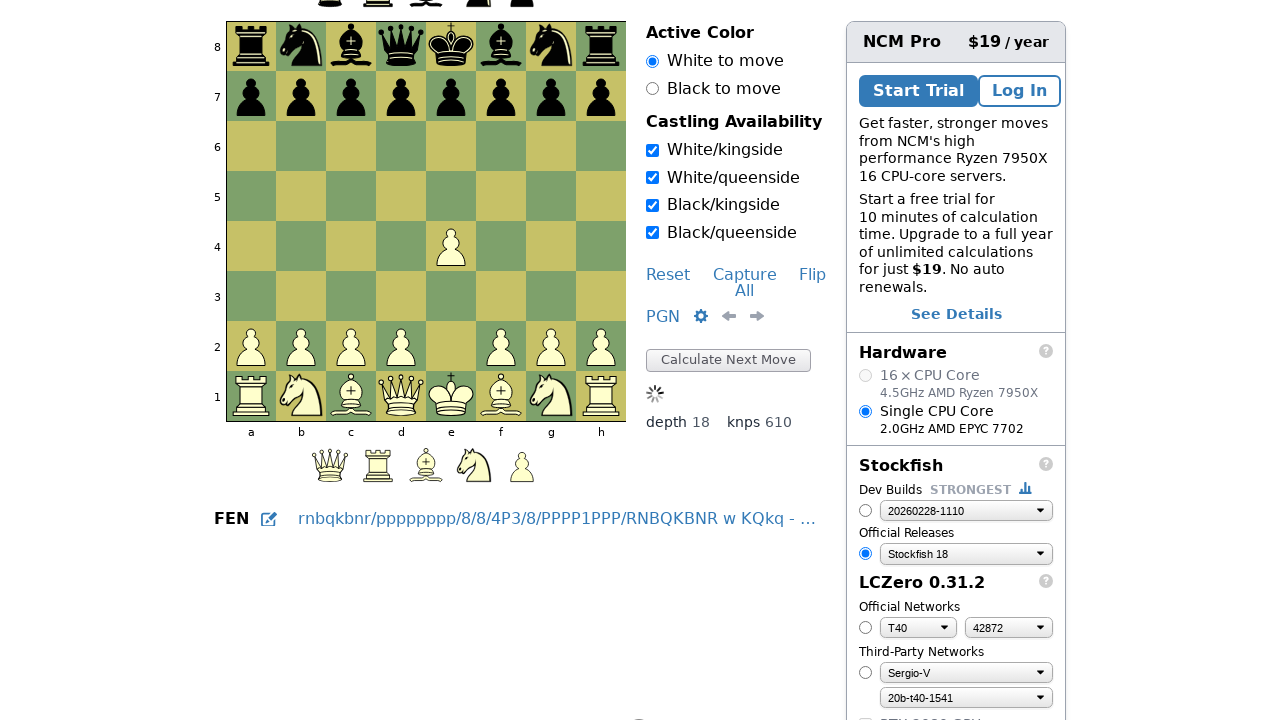

Move suggestions loaded and displayed
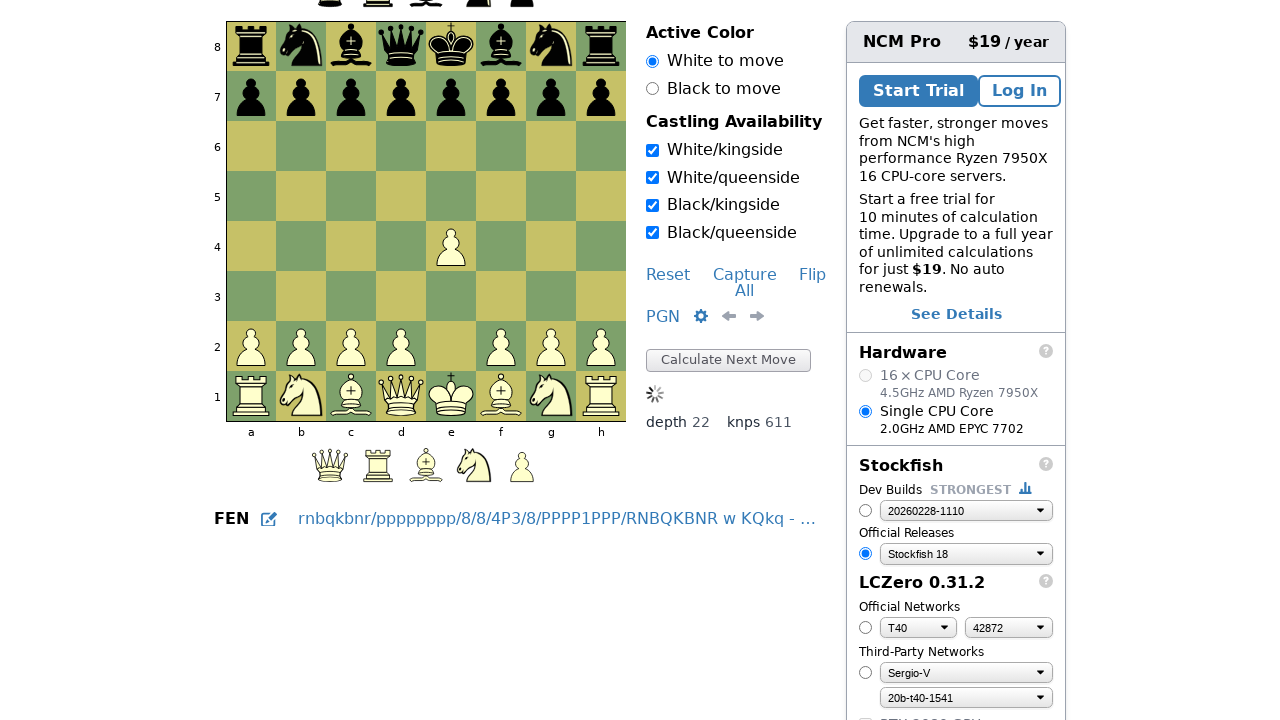

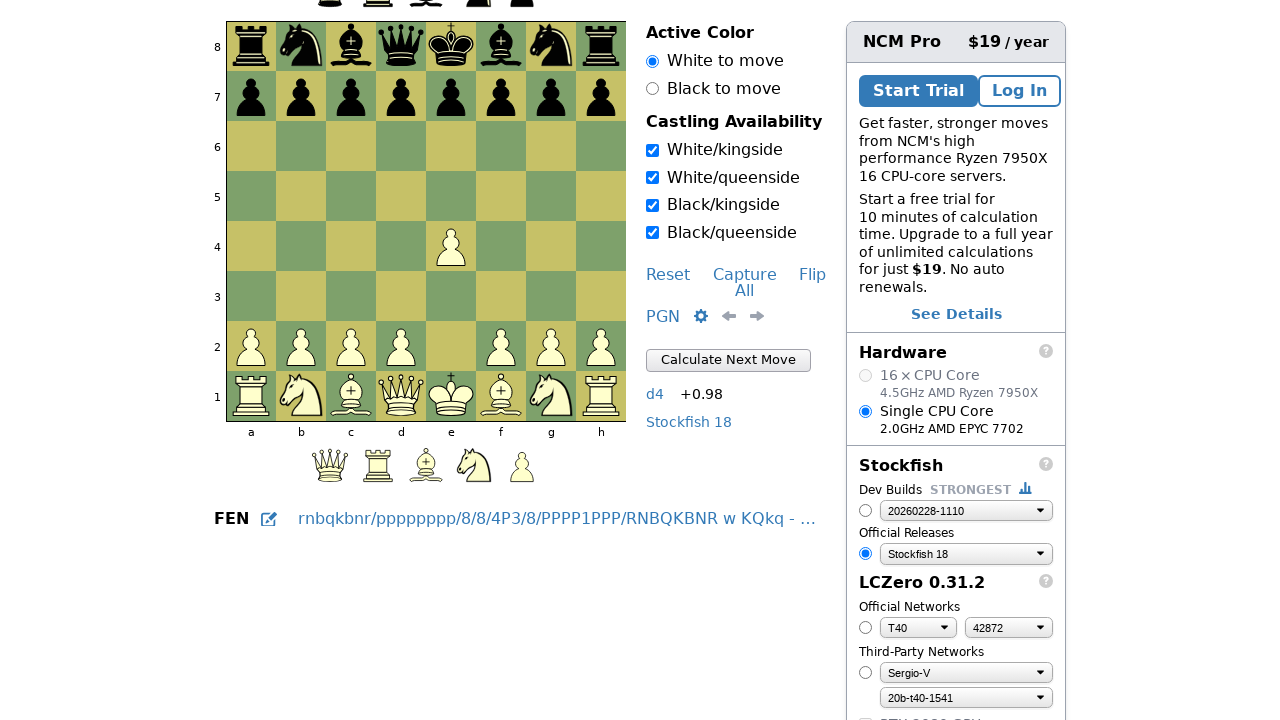